Tests dynamic controls by clicking on the Dynamic Controls link, clicking the enable button, and verifying that the message appears after enabling the input field

Starting URL: https://the-internet.herokuapp.com/

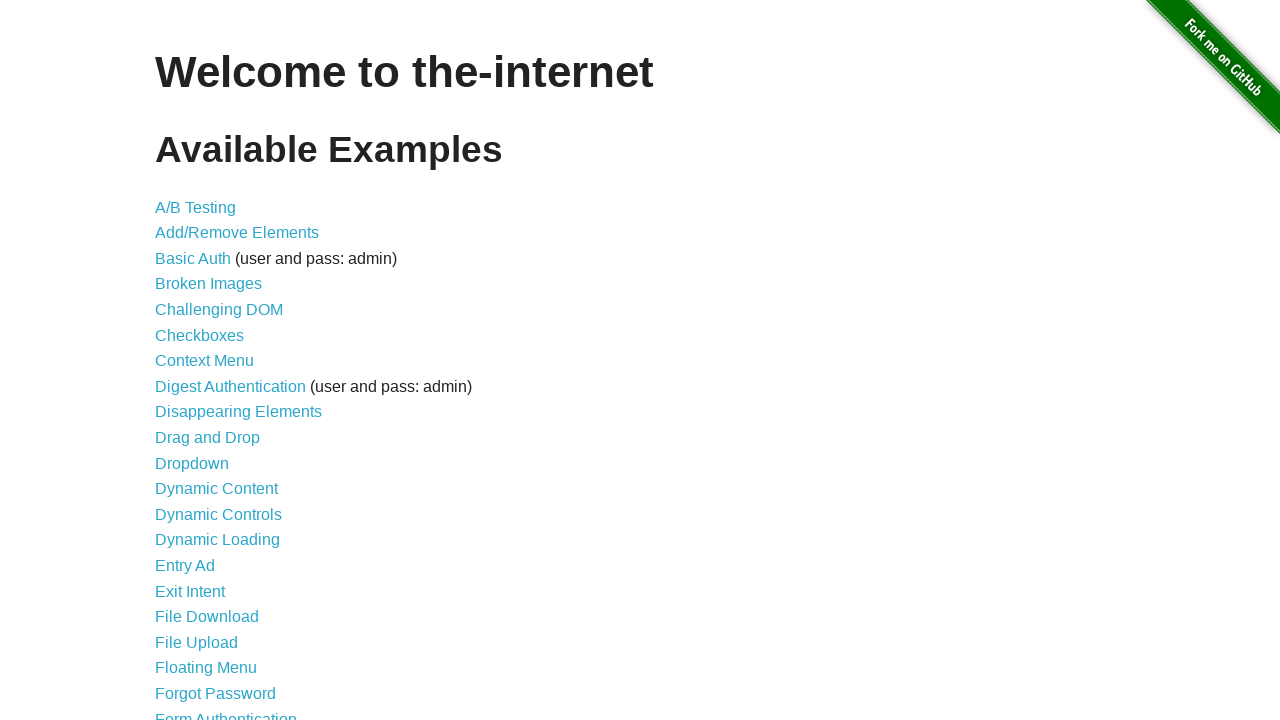

Clicked on Dynamic Controls link at (218, 514) on a:text('Dynamic Controls')
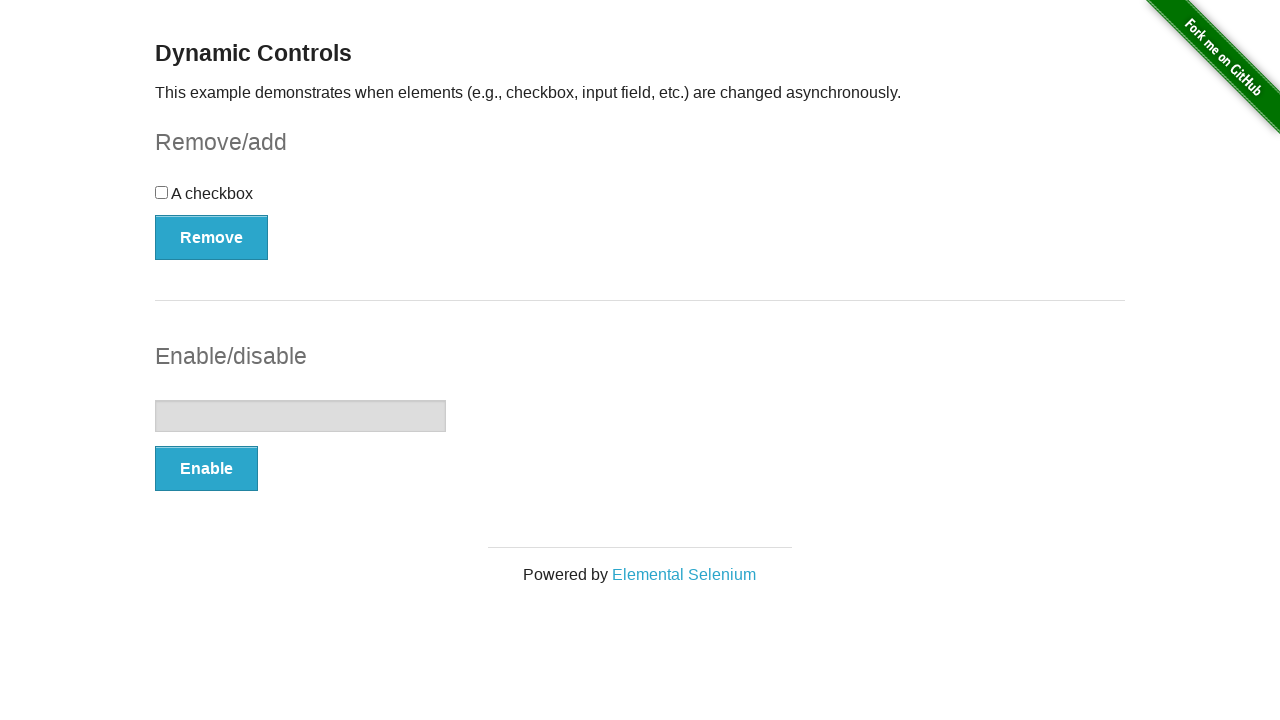

Enable button became visible
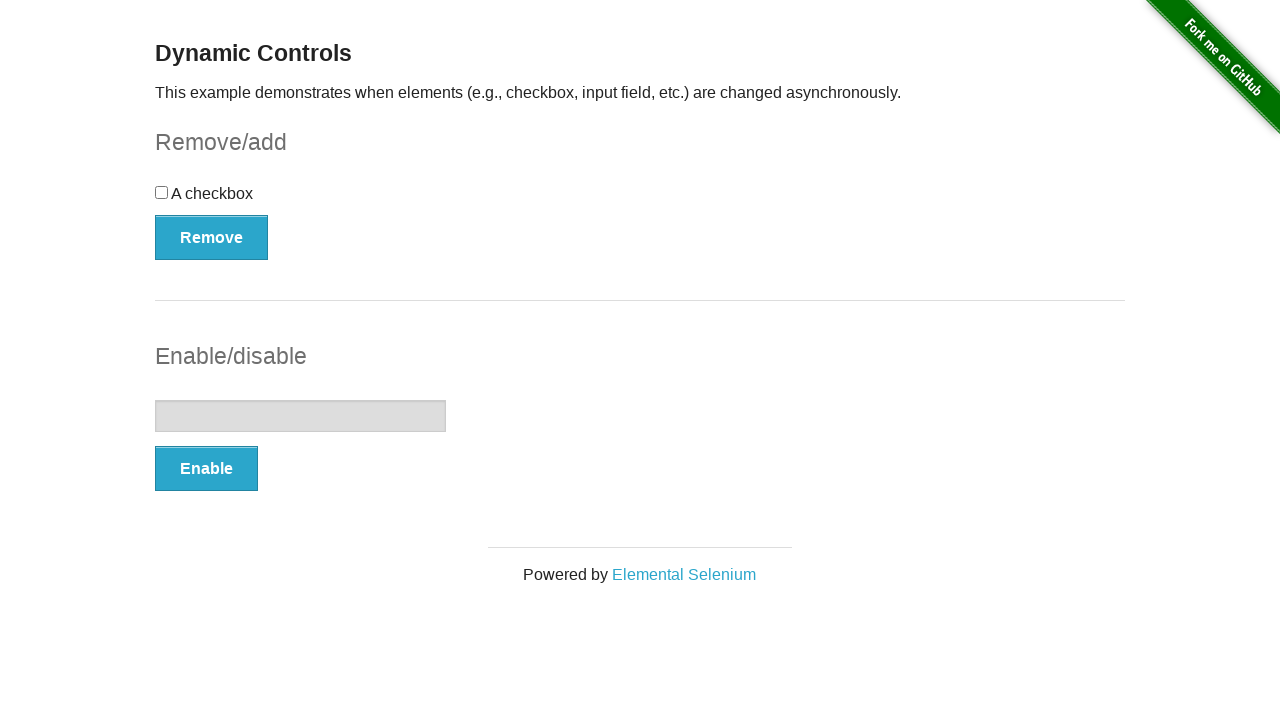

Clicked the enable button to enable input field at (206, 469) on button[onclick='swapInput()']
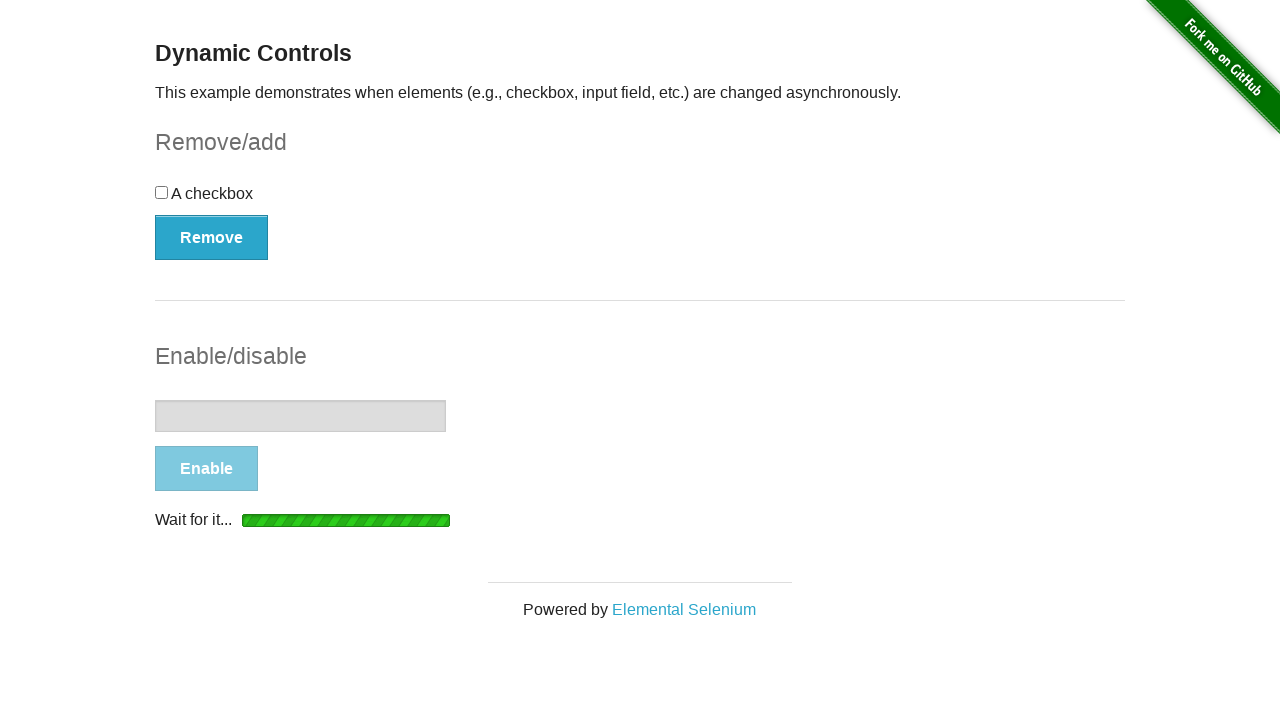

Message appeared after enabling input field
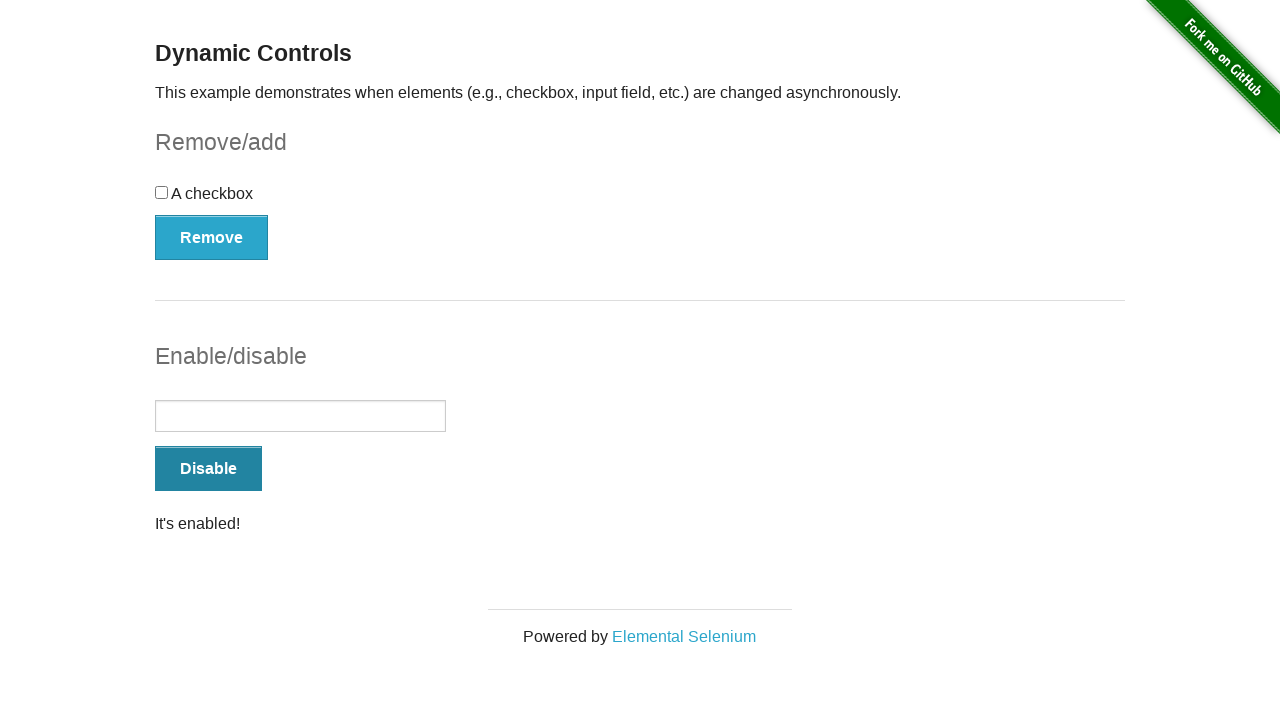

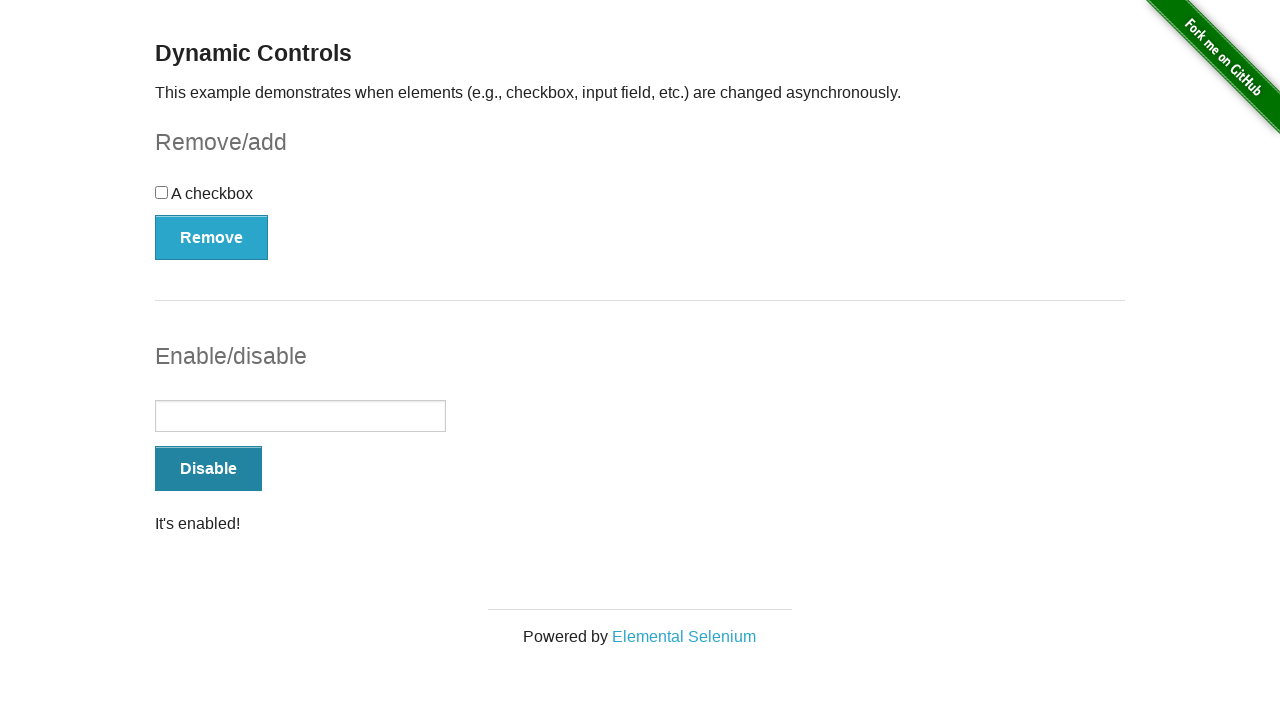